Navigates to the Demoblaze e-commerce demo site and clicks on the Laptops category link

Starting URL: https://www.demoblaze.com/index.html

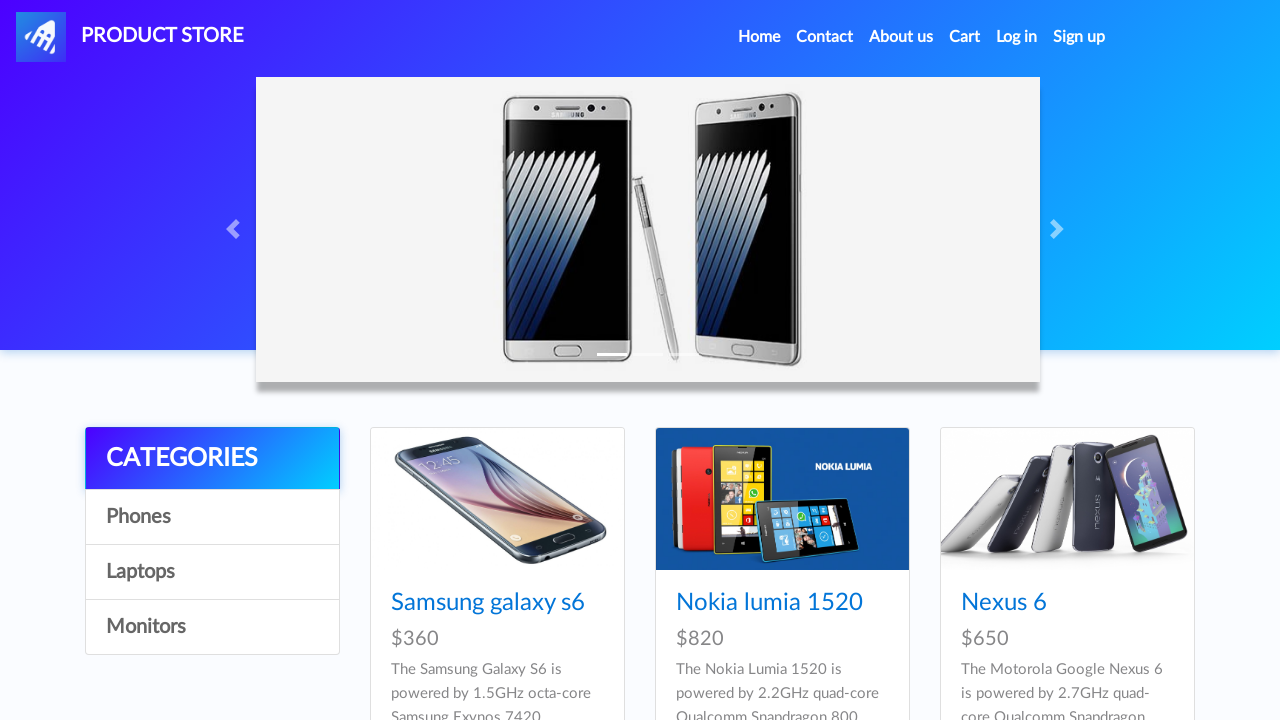

Navigated to Demoblaze e-commerce site
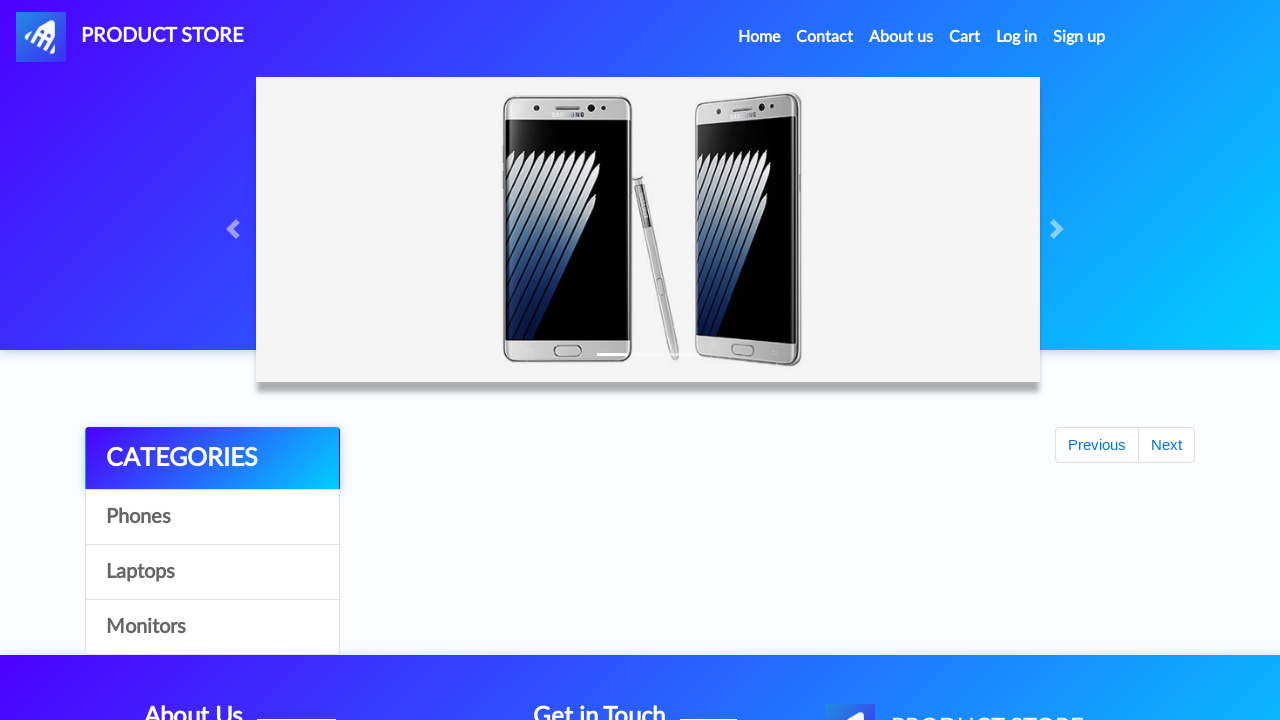

Clicked on Laptops category link at (212, 572) on text=Laptops
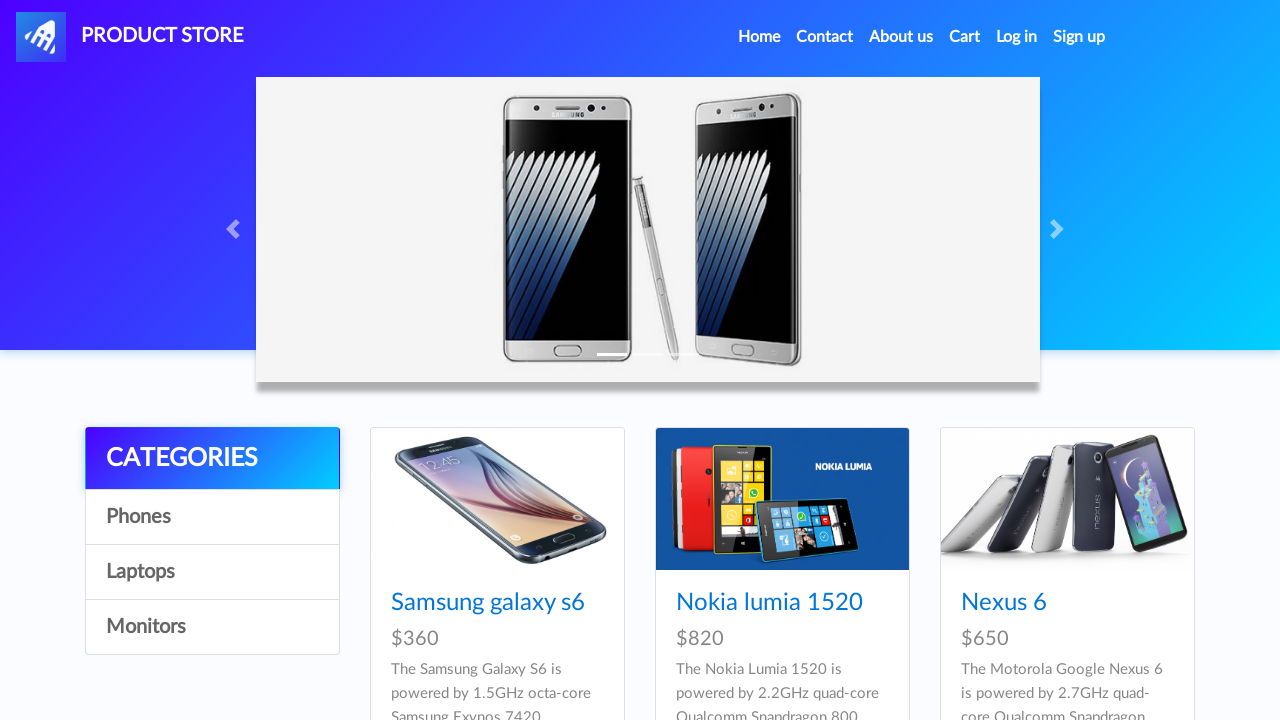

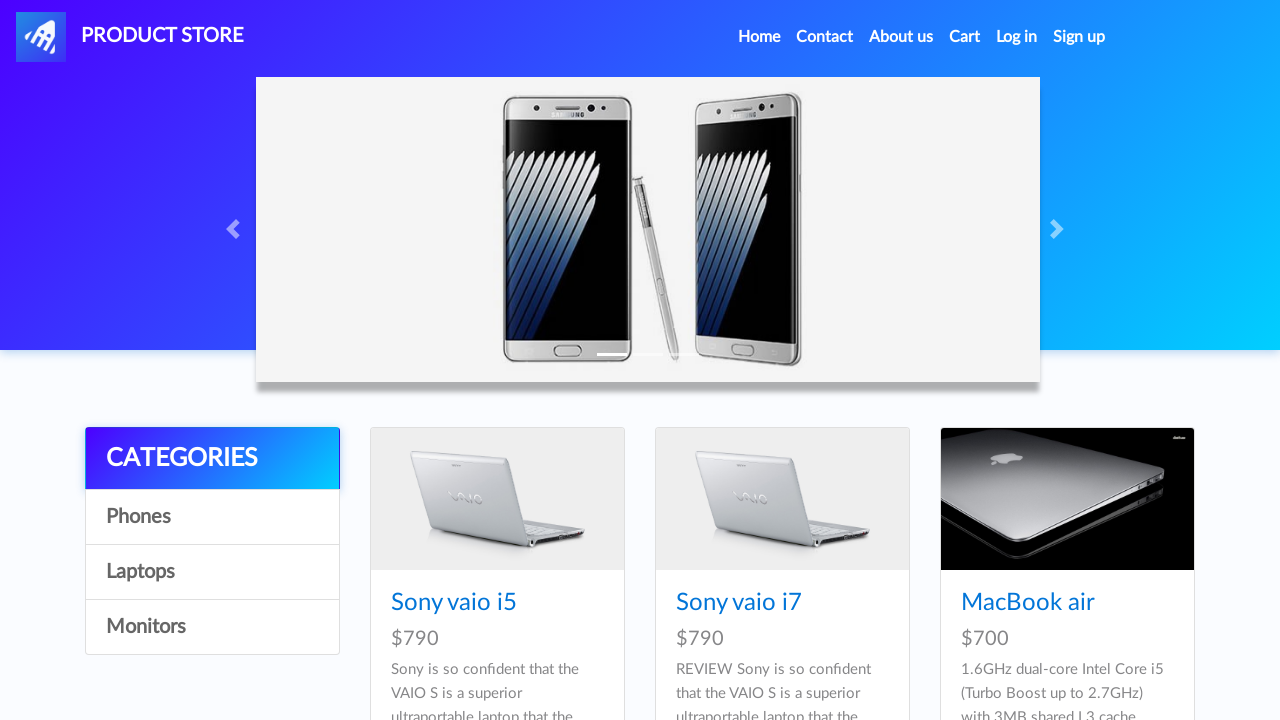